Tests displaying active items and using the back button for navigation

Starting URL: https://demo.playwright.dev/todomvc

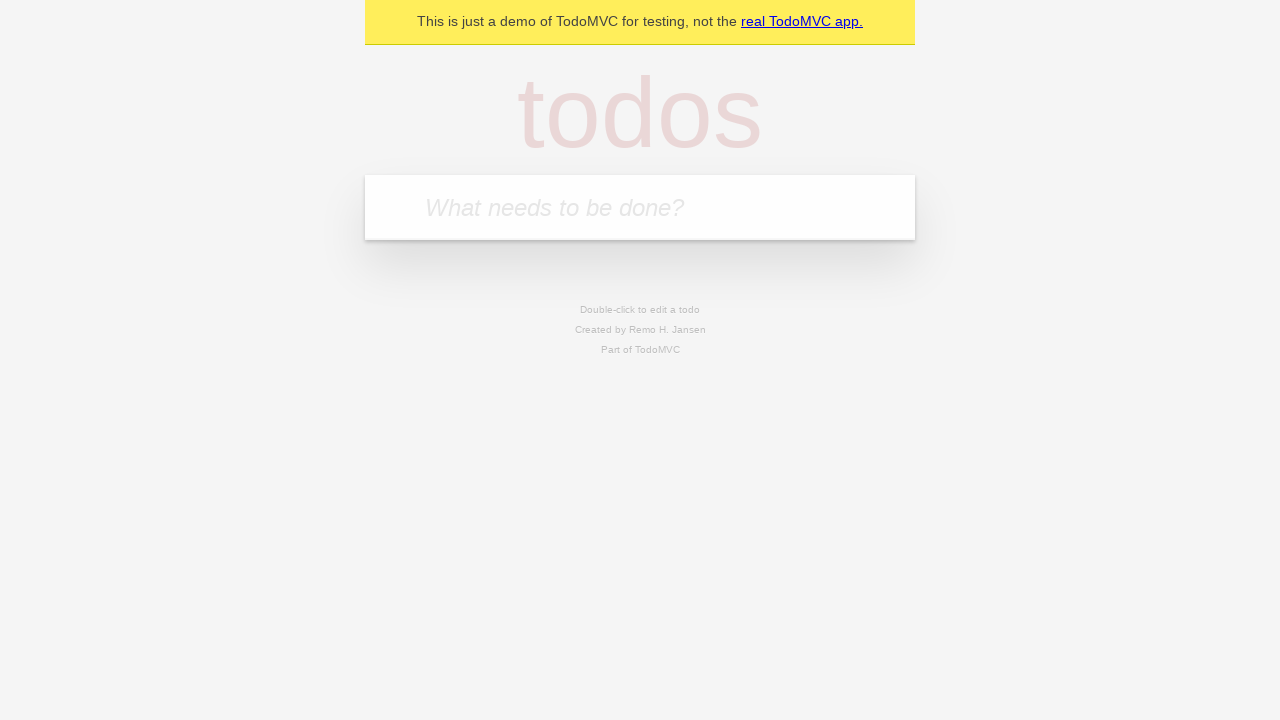

Filled todo input with 'buy some cheese' on internal:attr=[placeholder="What needs to be done?"i]
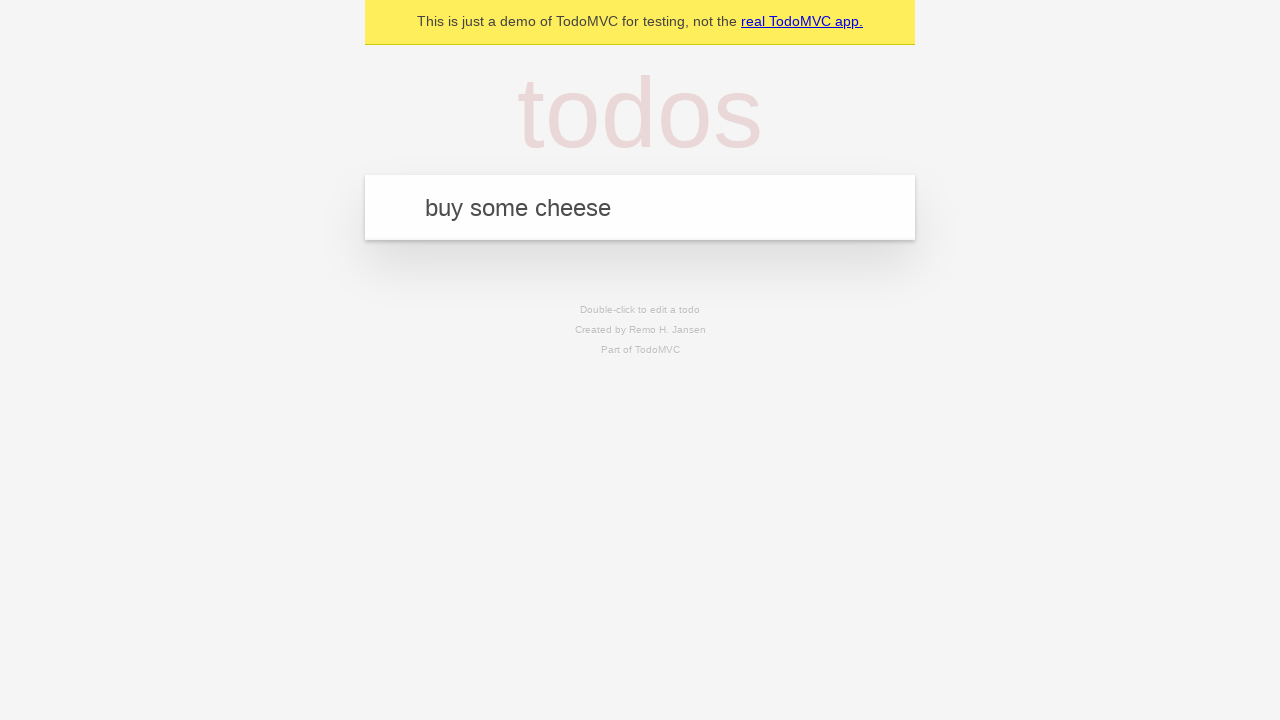

Pressed Enter to create first todo on internal:attr=[placeholder="What needs to be done?"i]
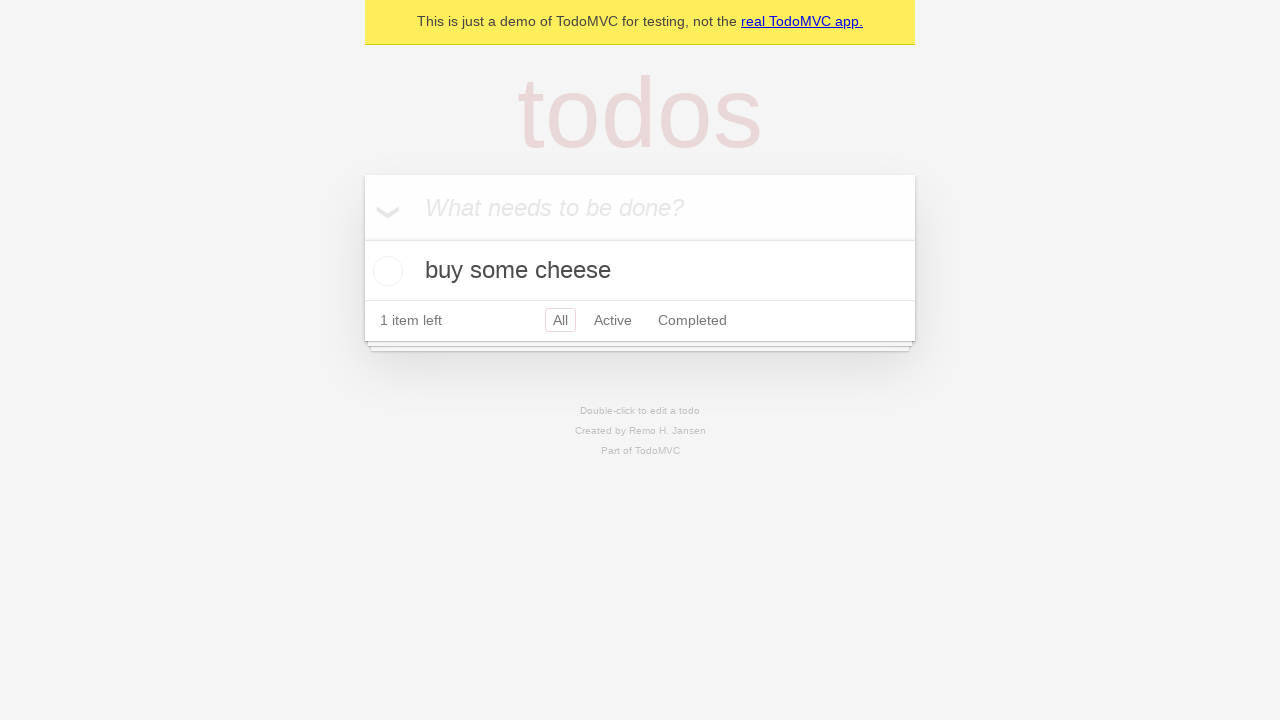

Filled todo input with 'feed the cat' on internal:attr=[placeholder="What needs to be done?"i]
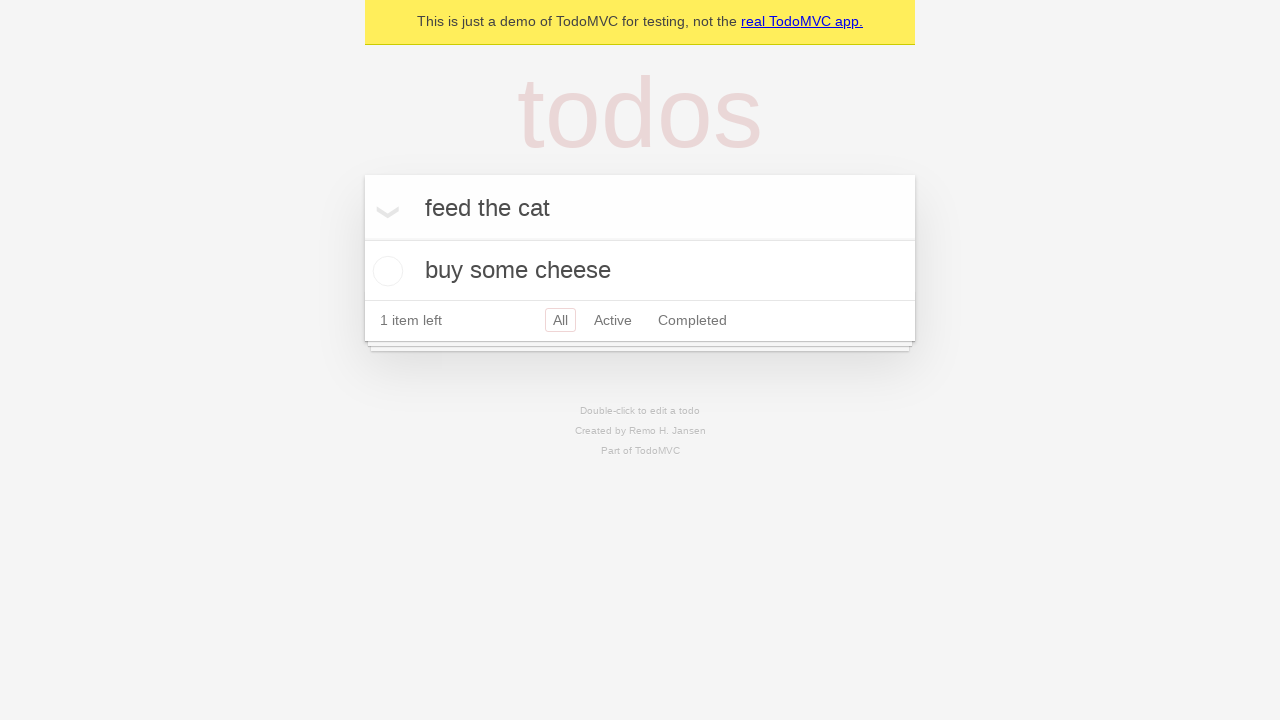

Pressed Enter to create second todo on internal:attr=[placeholder="What needs to be done?"i]
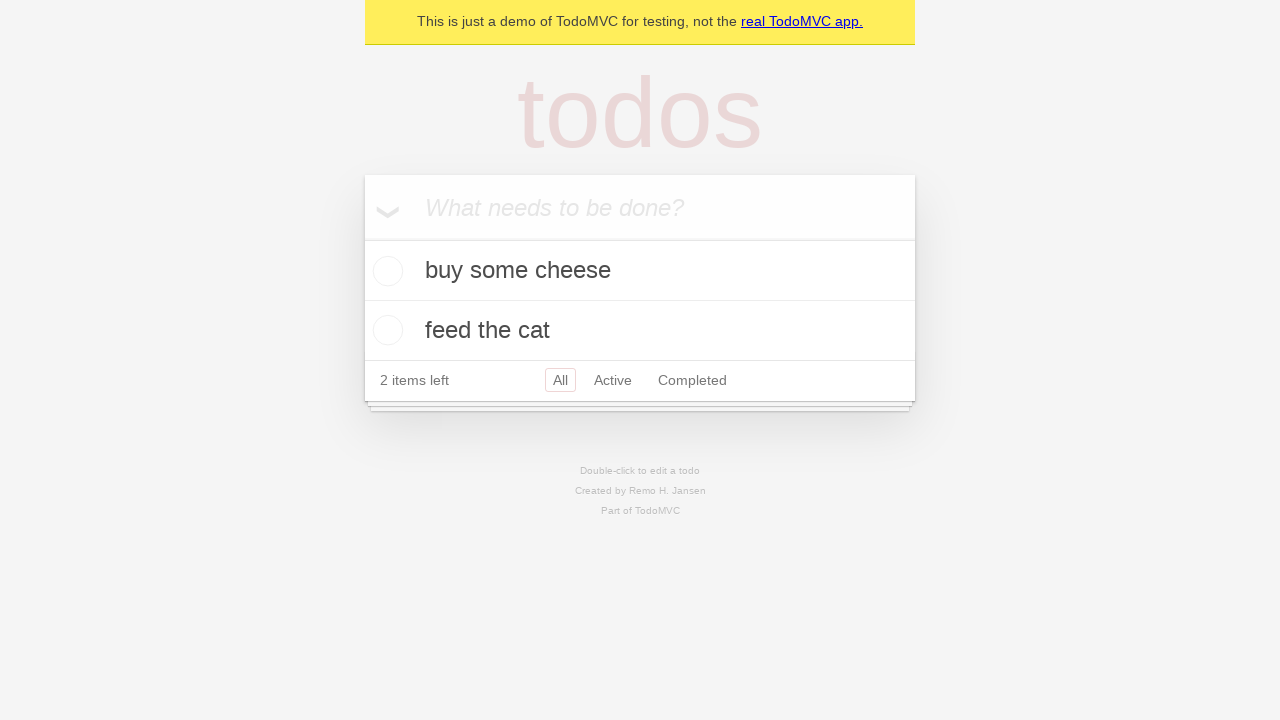

Filled todo input with 'book a doctors appointment' on internal:attr=[placeholder="What needs to be done?"i]
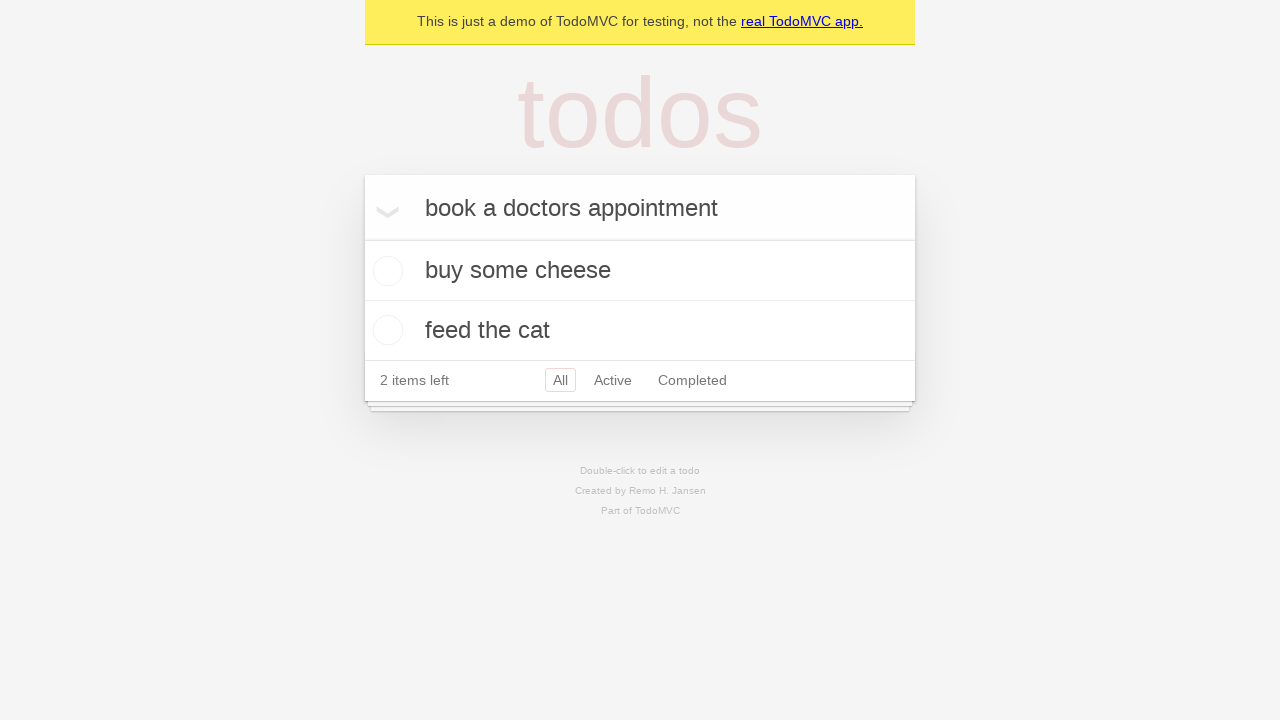

Pressed Enter to create third todo on internal:attr=[placeholder="What needs to be done?"i]
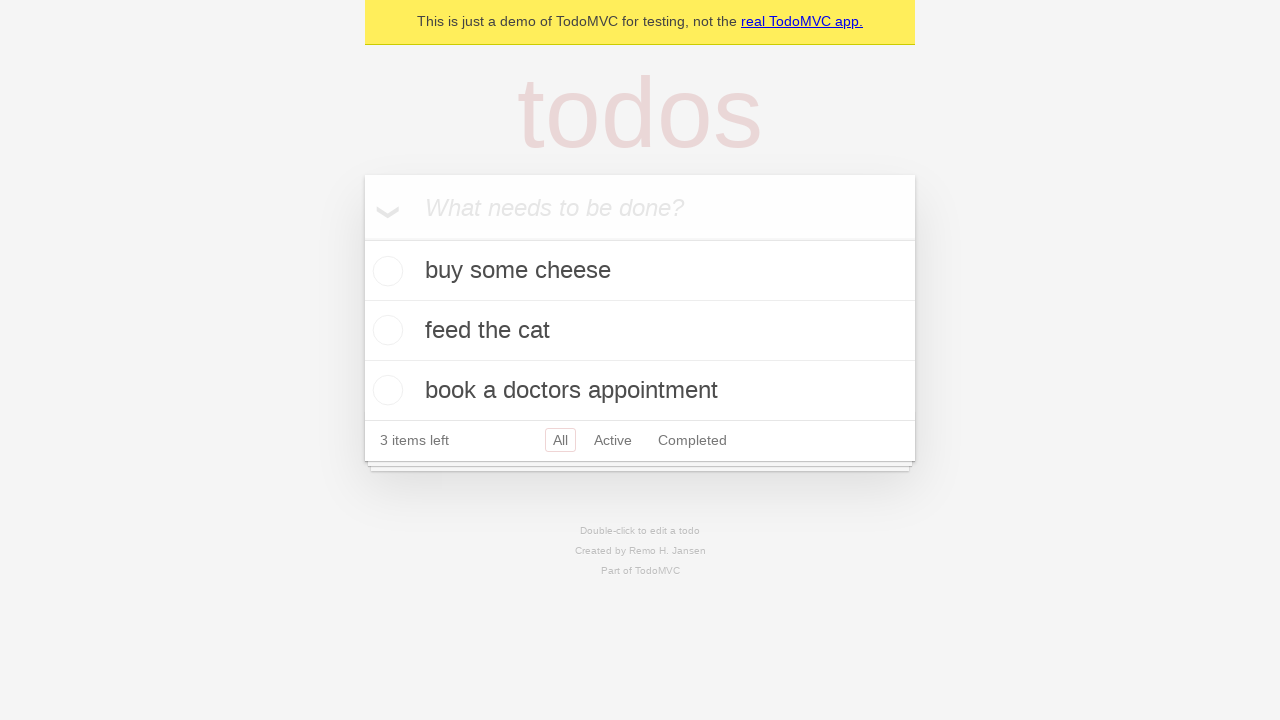

Checked the second todo to mark it as completed at (385, 330) on internal:testid=[data-testid="todo-item"s] >> nth=1 >> internal:role=checkbox
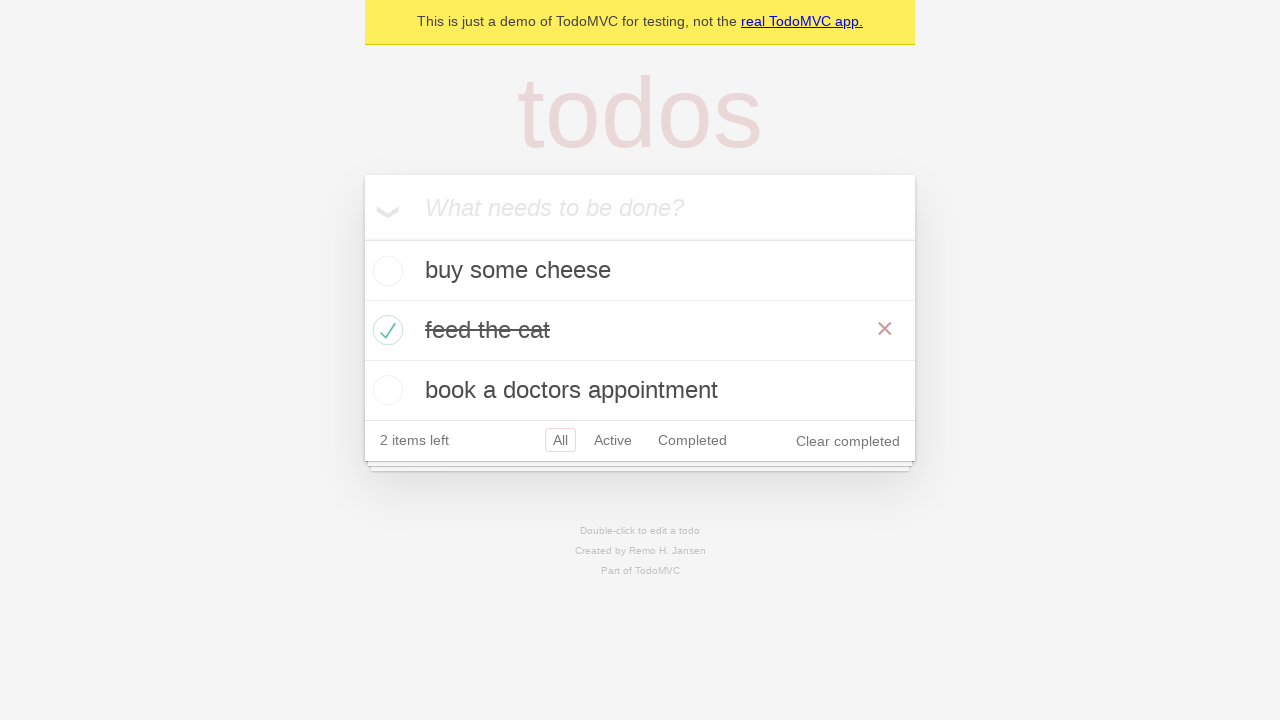

Clicked All filter to display all todos at (560, 440) on internal:role=link[name="All"i]
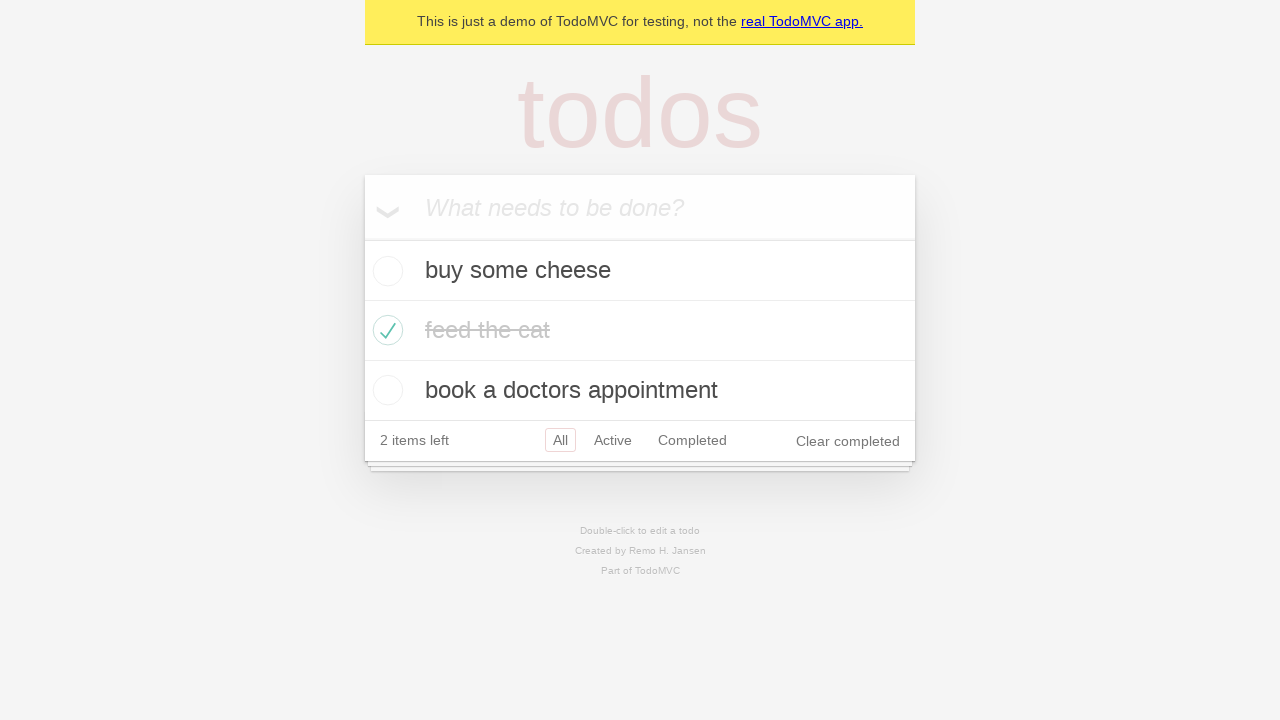

Clicked Active filter to display only active todos at (613, 440) on internal:role=link[name="Active"i]
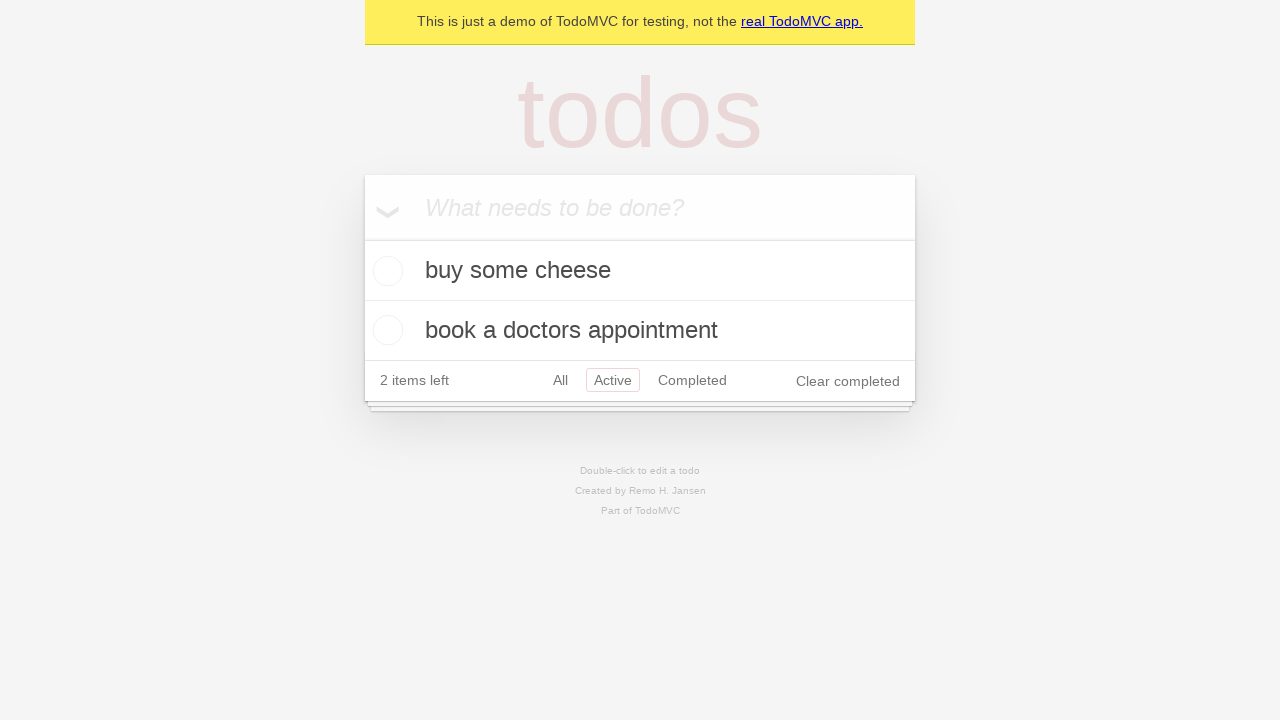

Clicked Completed filter to display only completed todos at (692, 380) on internal:role=link[name="Completed"i]
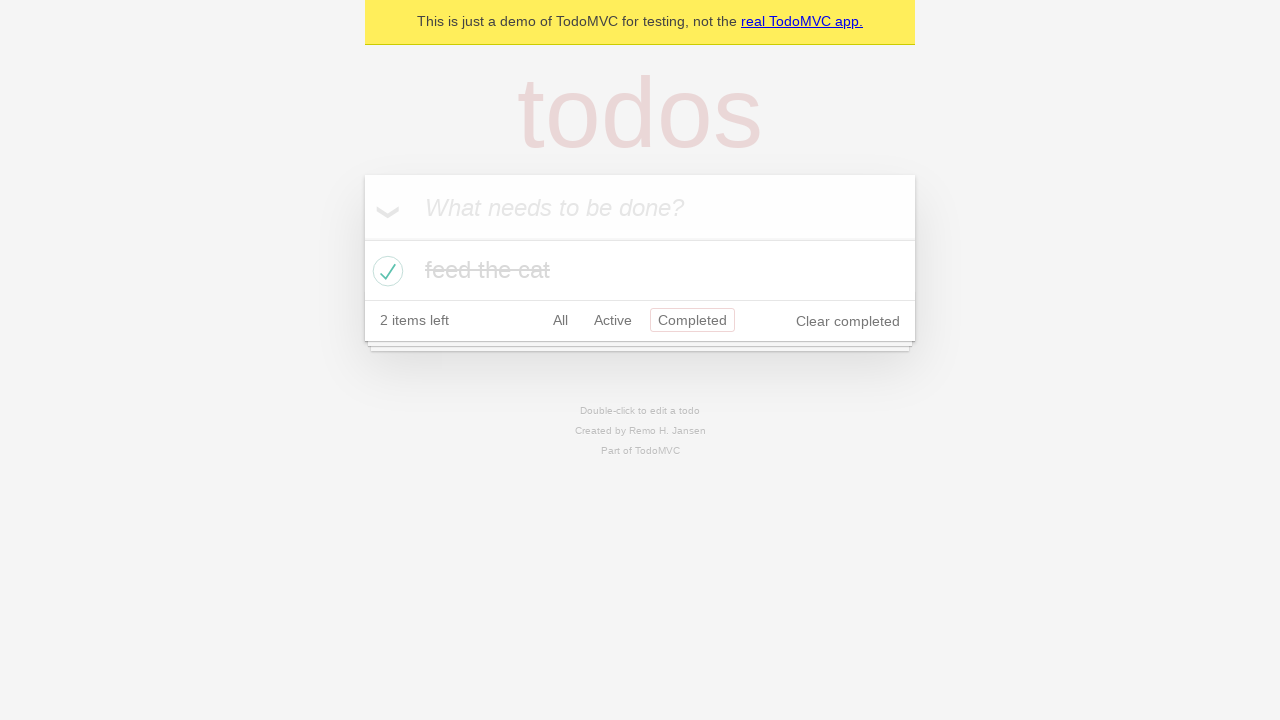

Navigated back using browser back button (from Completed to Active filter)
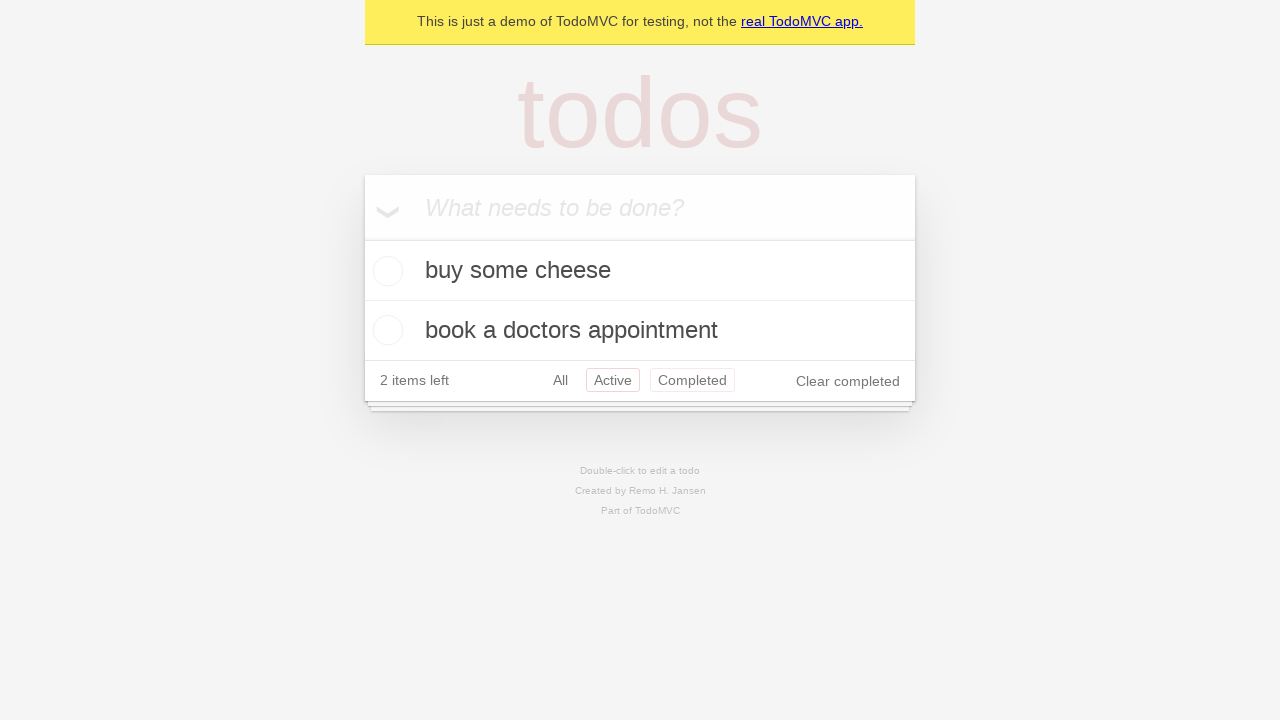

Navigated back using browser back button (from Active to All filter)
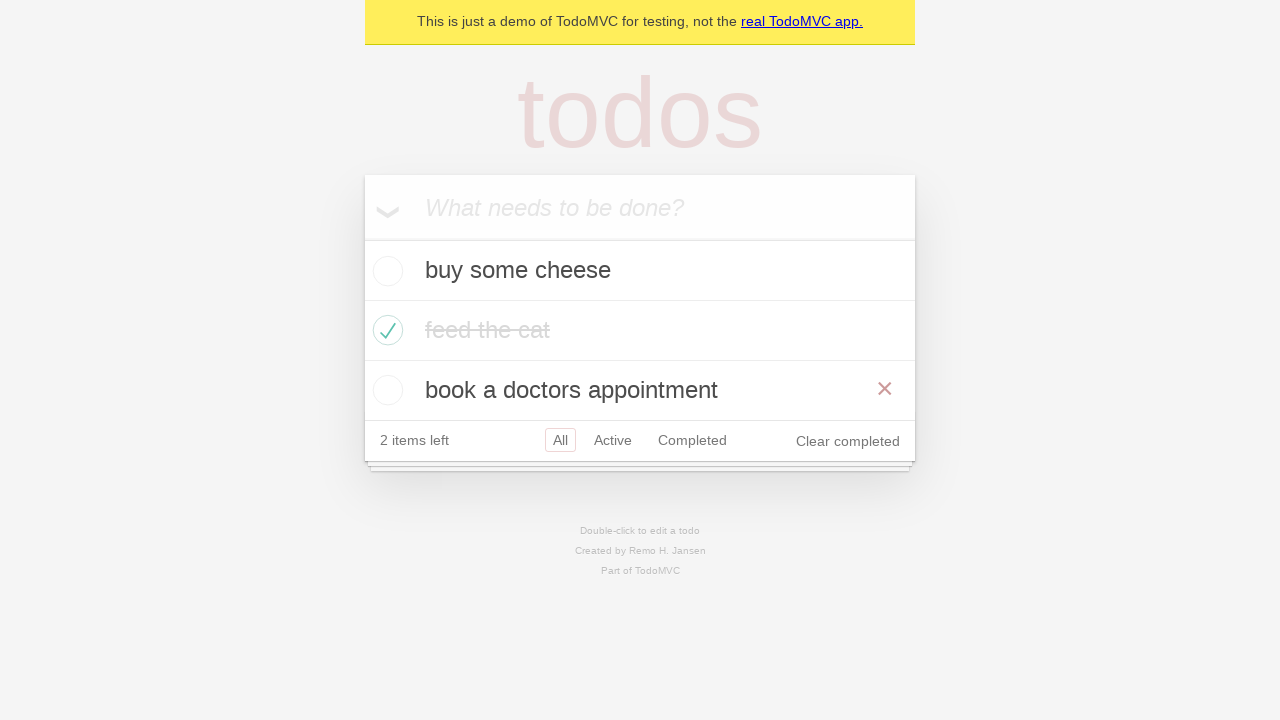

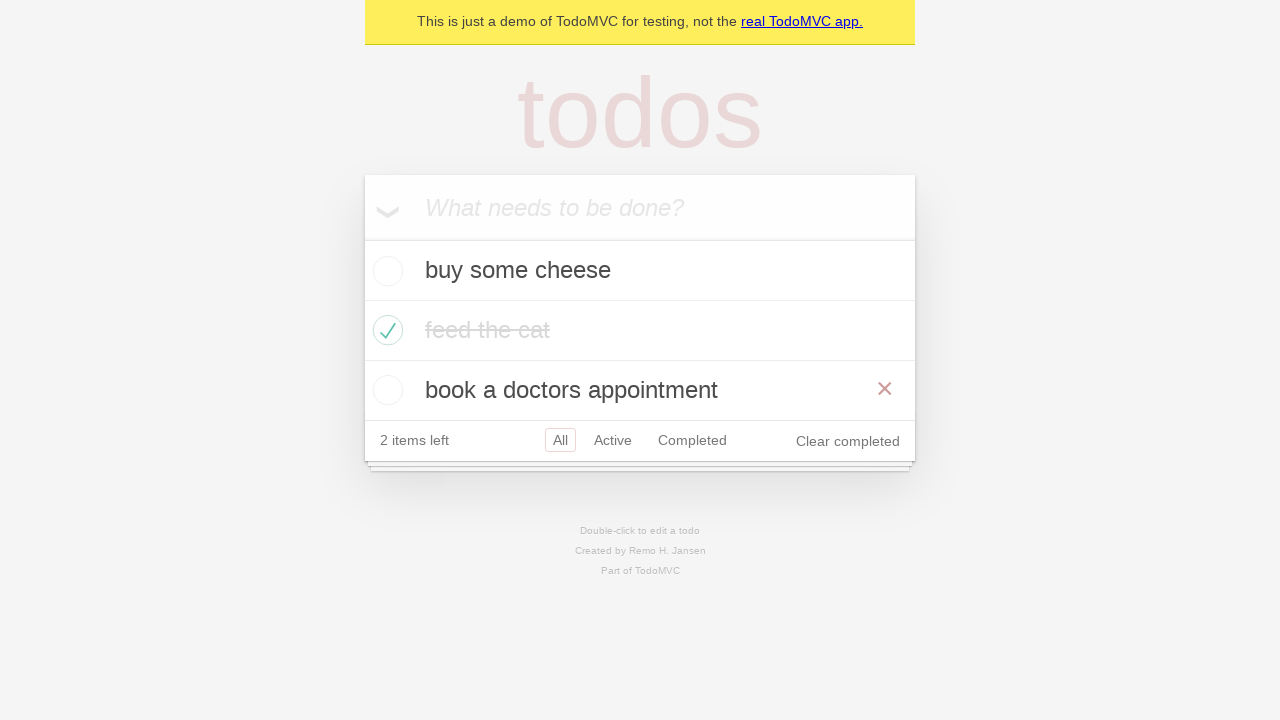